Tests that double-clicking an inactive cell activates it (turns black) on first change

Starting URL: https://zadatak.singidunum.ac.rs/predmeti/testiranje-softvera/mouse001/

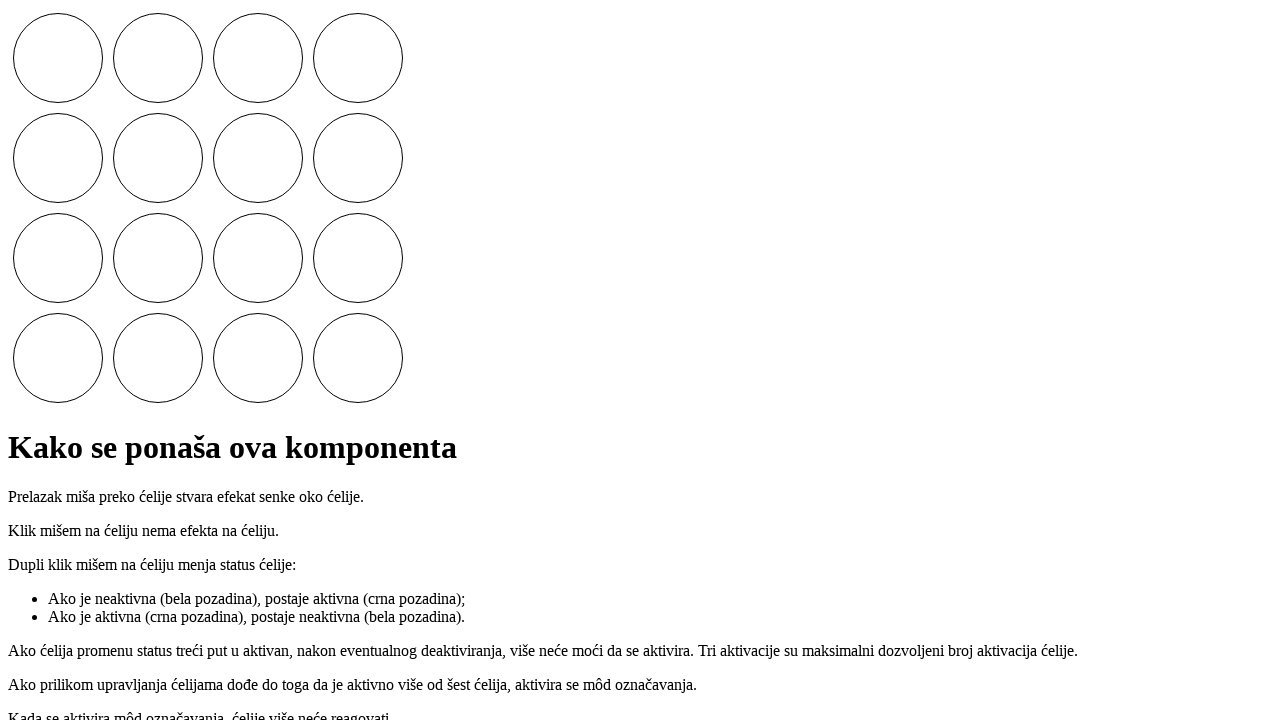

Navigated to the mouse event test page
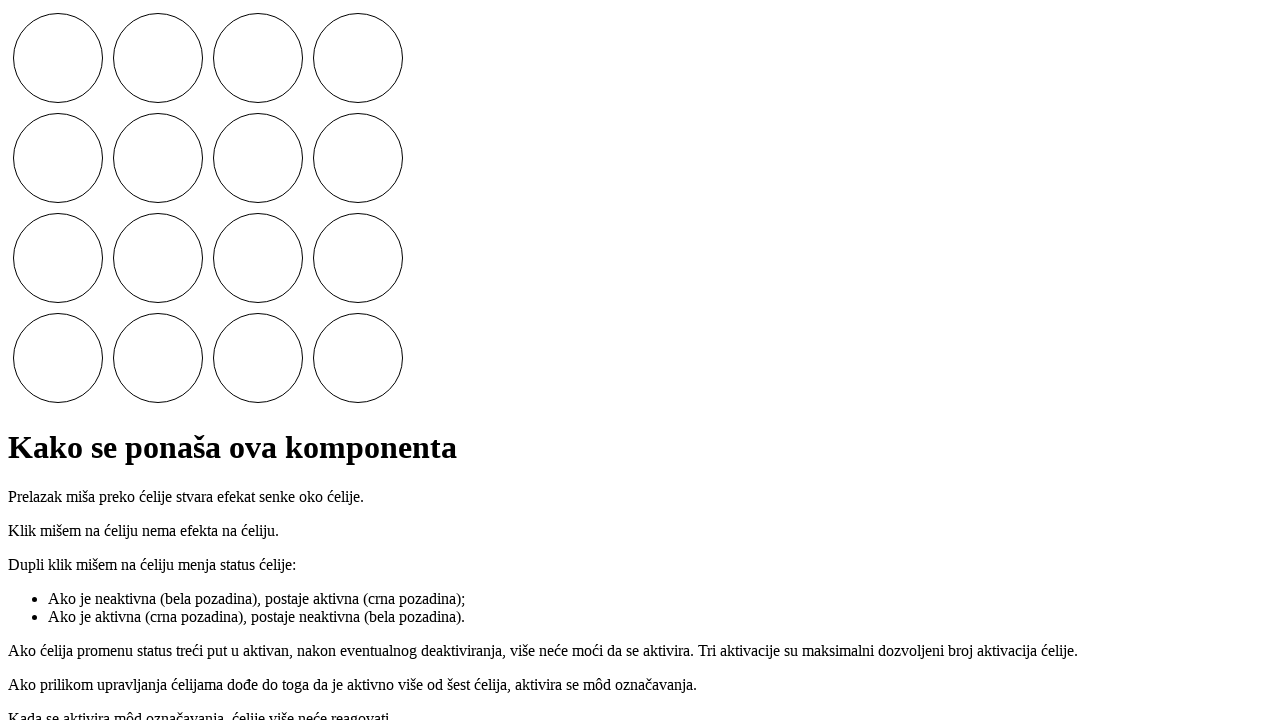

Located the 6th cell element (index 5)
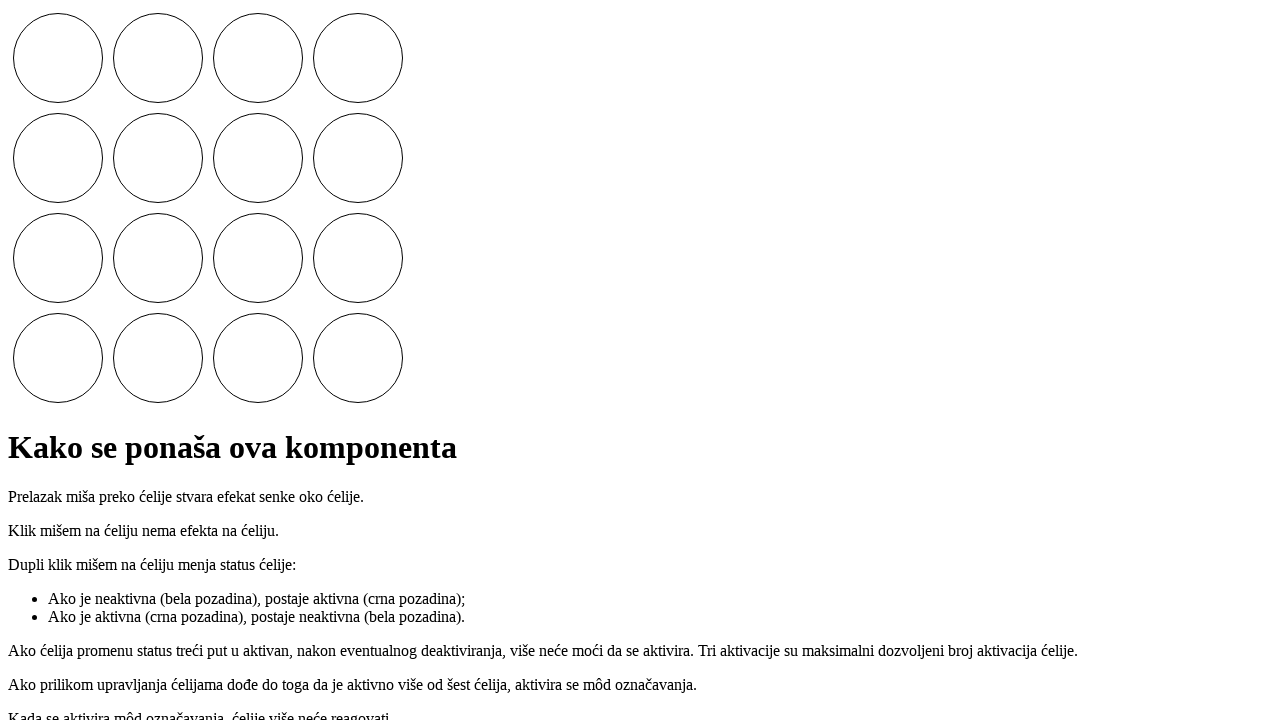

Double-clicked the inactive cell to activate it at (158, 158) on .cells i >> nth=5
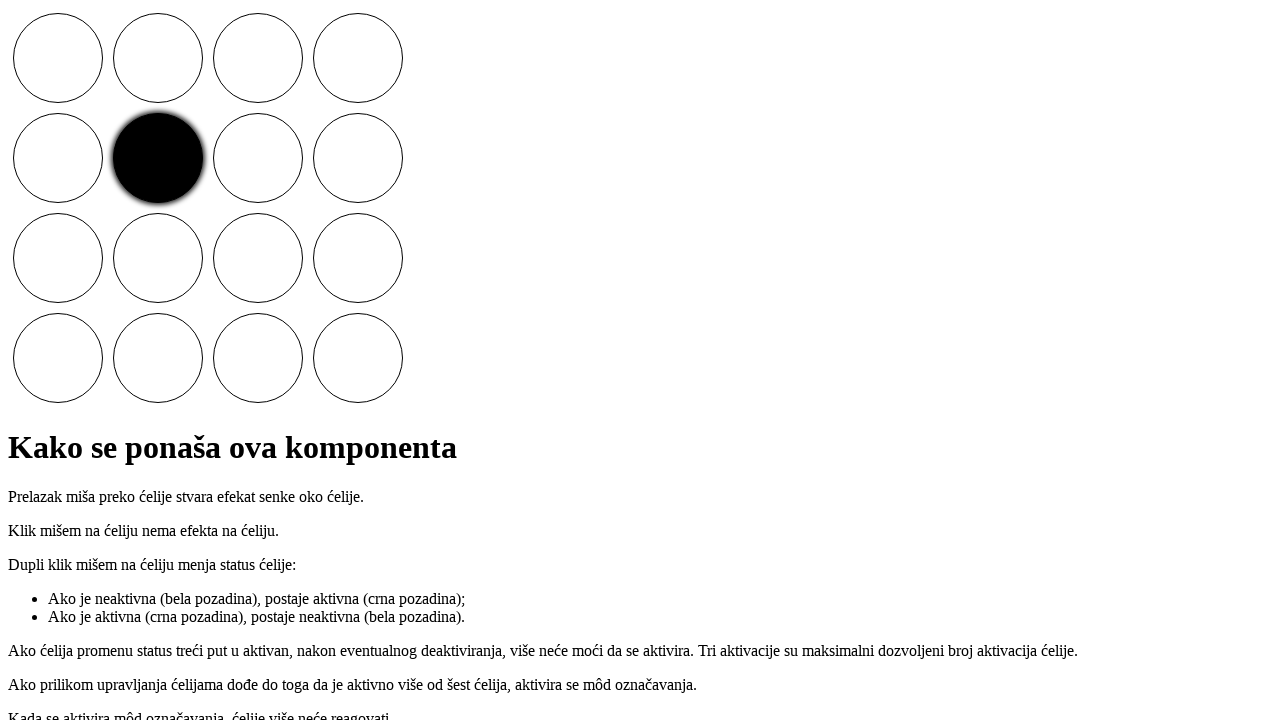

Retrieved the background color of the activated cell
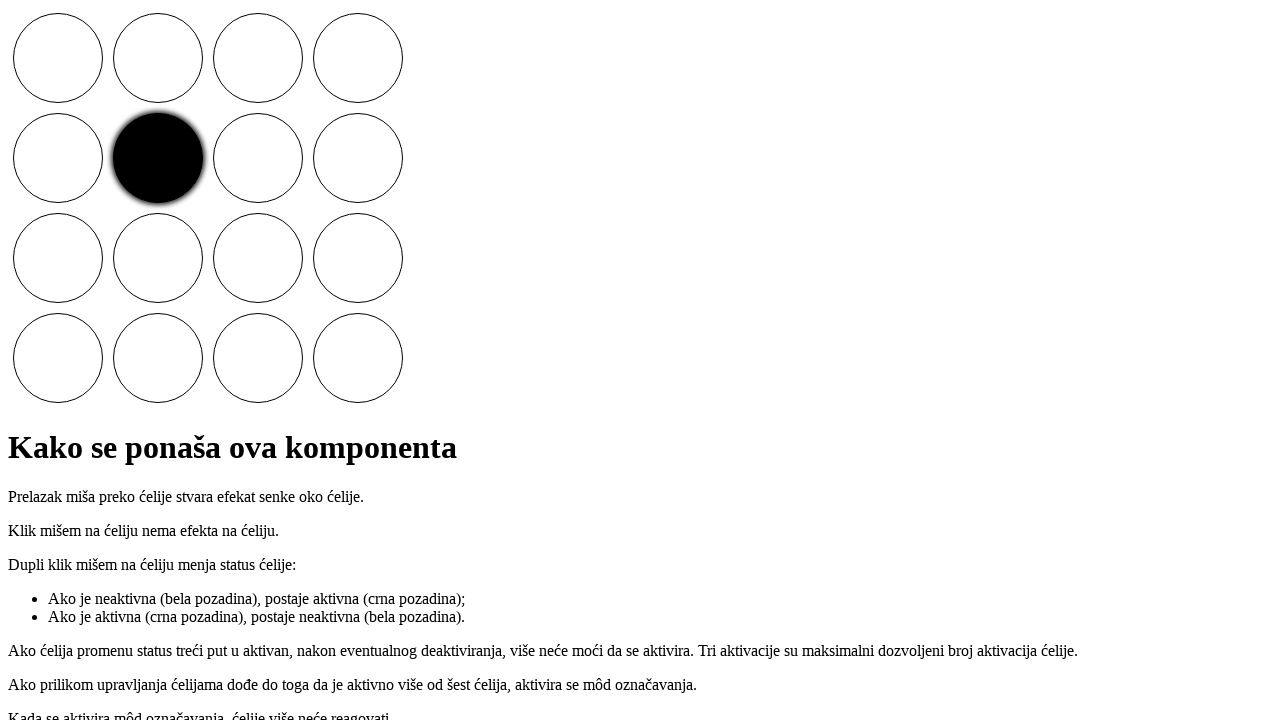

Asserted that the cell is now black (active state confirmed)
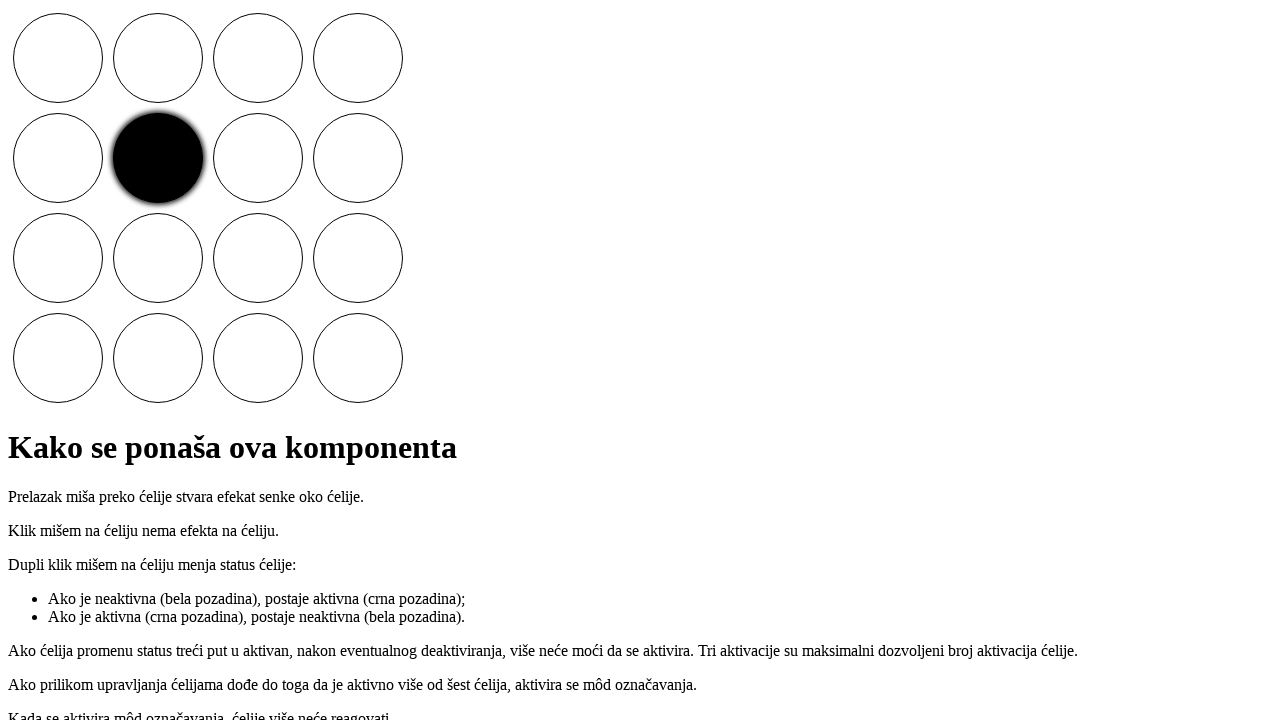

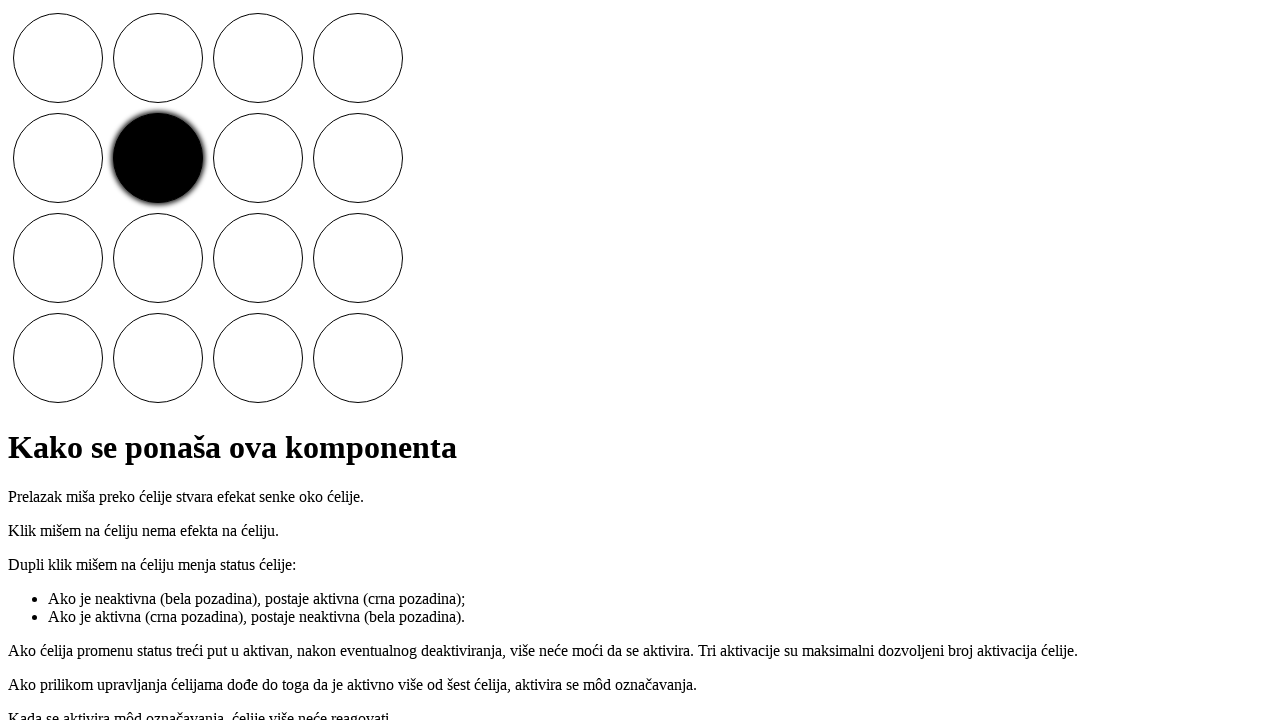